Tests dropdown select functionality by selecting different options from a dropdown menu and verifying selection states

Starting URL: http://the-internet.herokuapp.com/dropdown

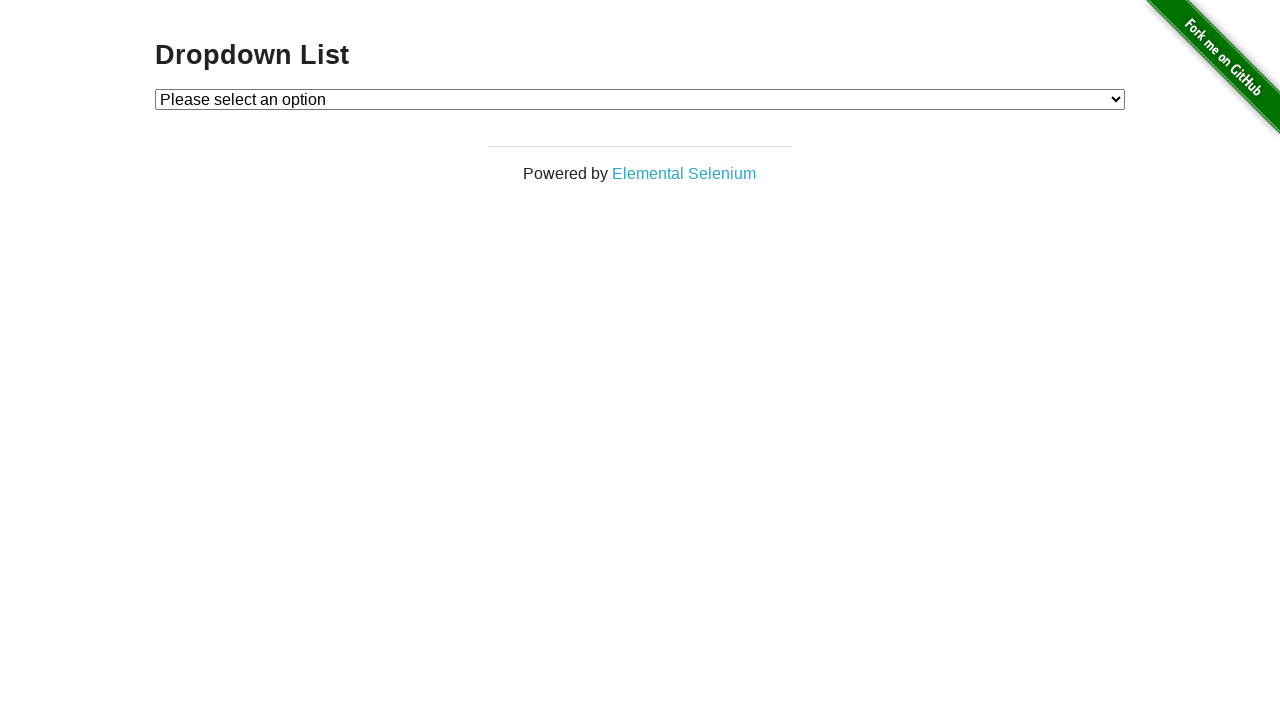

Selected 'Option 1' from dropdown menu on #dropdown
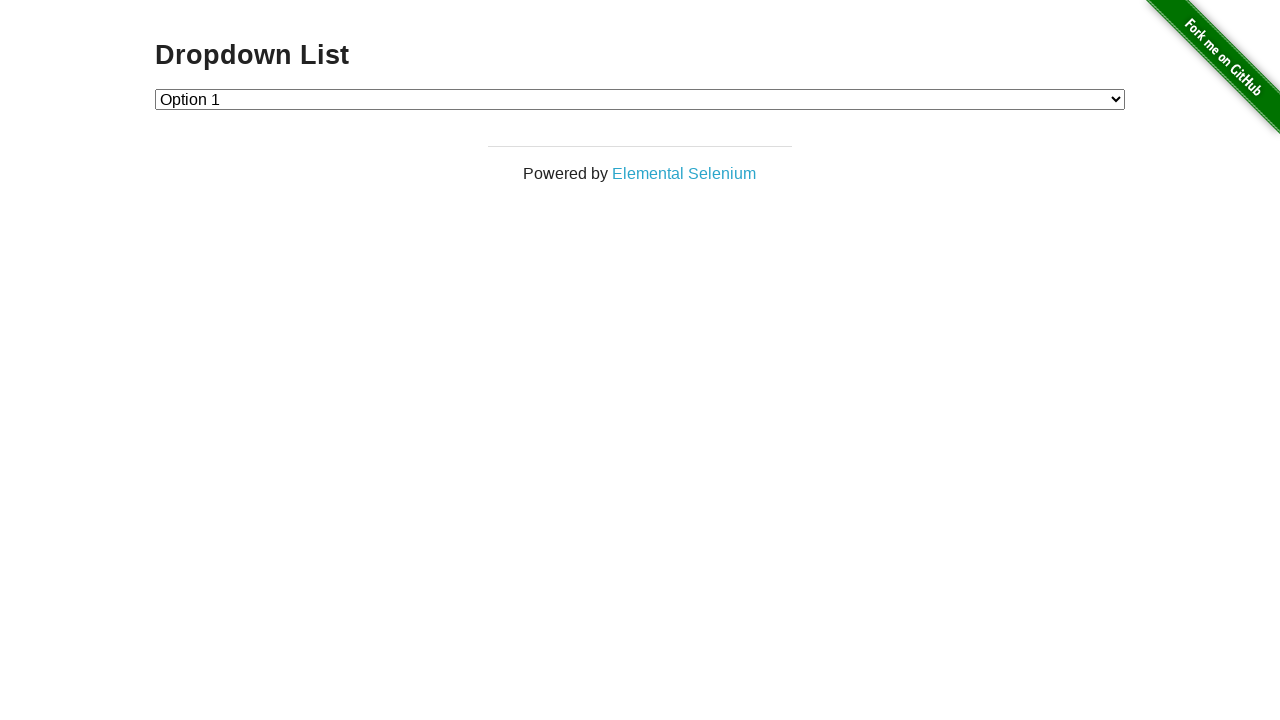

Attempted to select disabled placeholder option 'Please select an option' on #dropdown
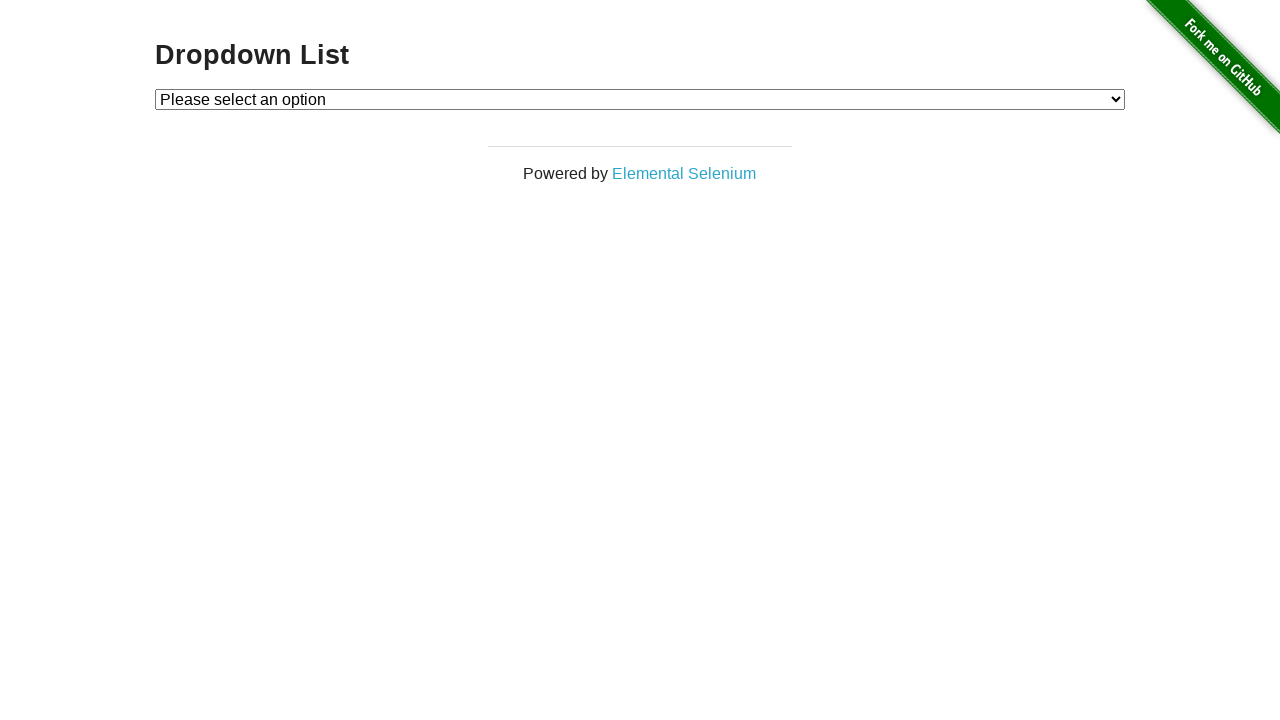

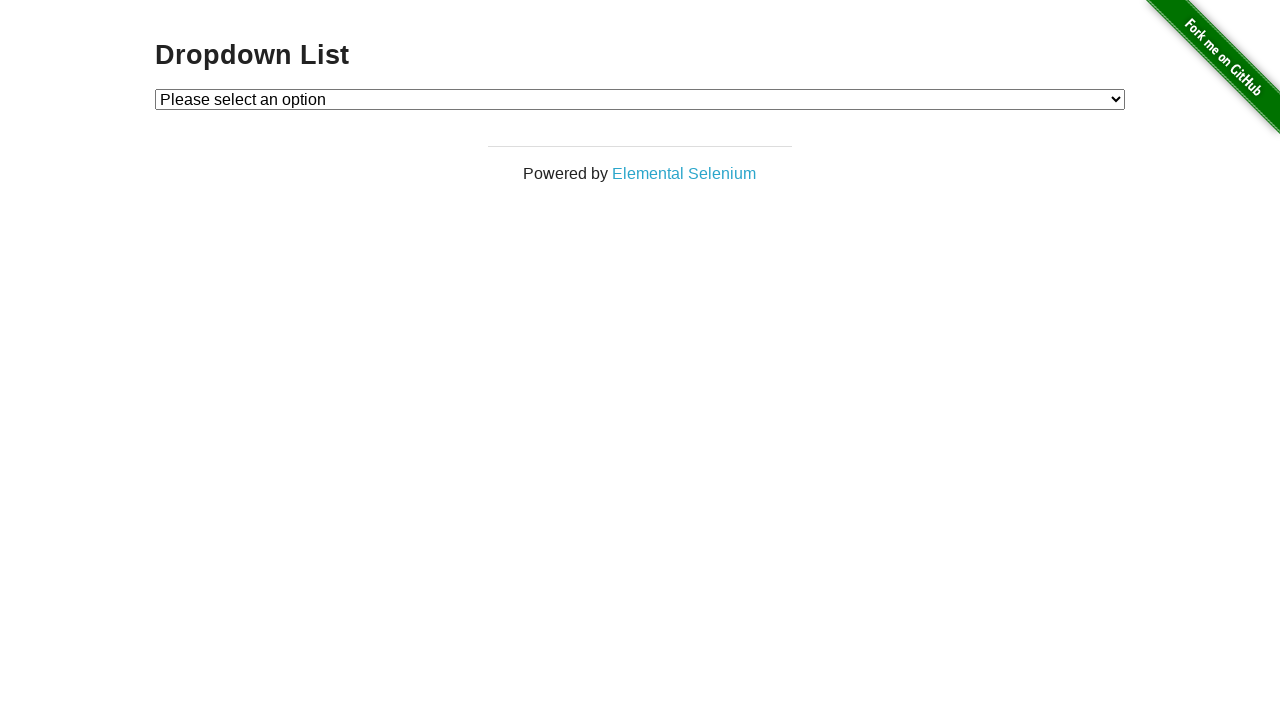